Calculates the sum of two numbers displayed on the page, selects the result from a dropdown menu, and submits the form

Starting URL: http://suninjuly.github.io/selects2.html

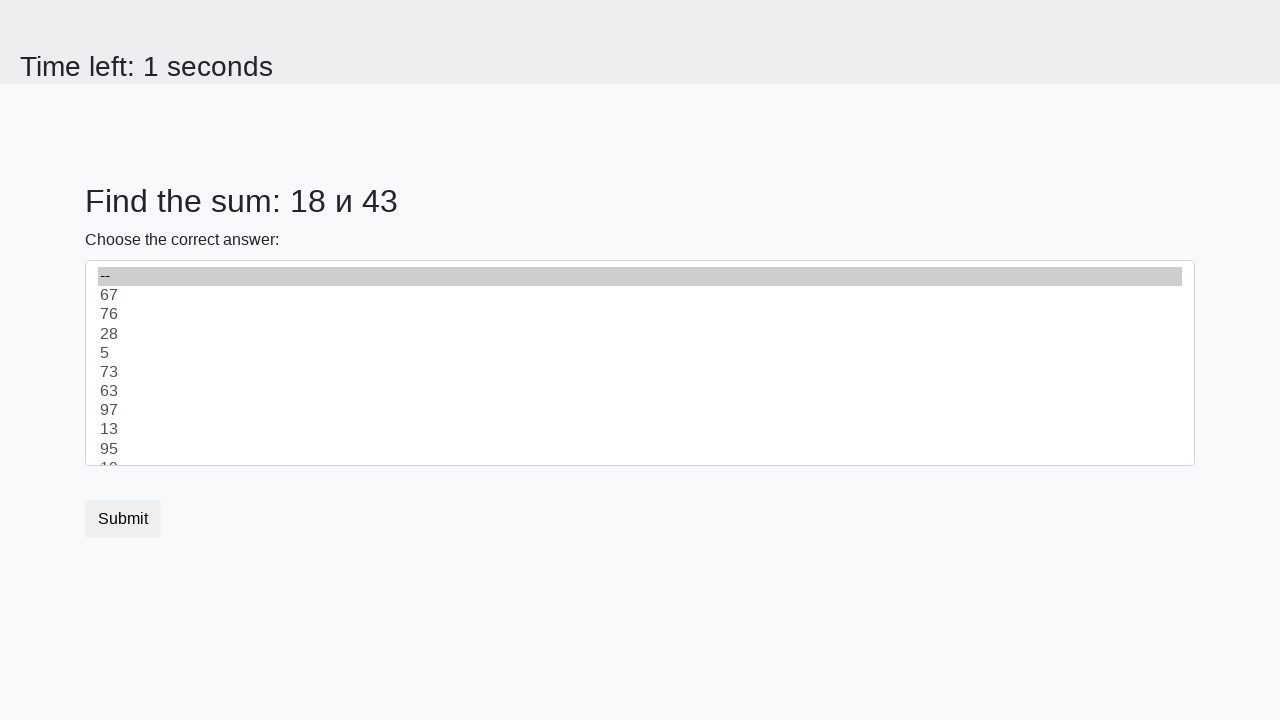

Retrieved first number from the page
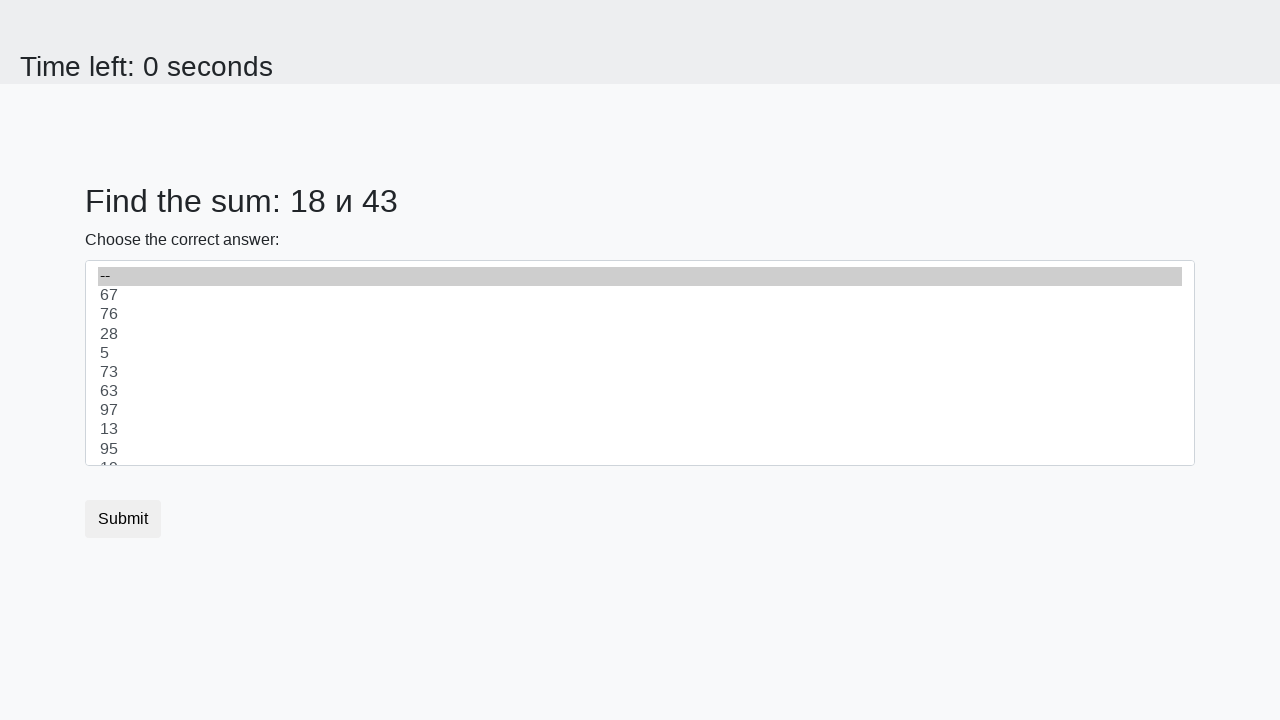

Retrieved second number from the page
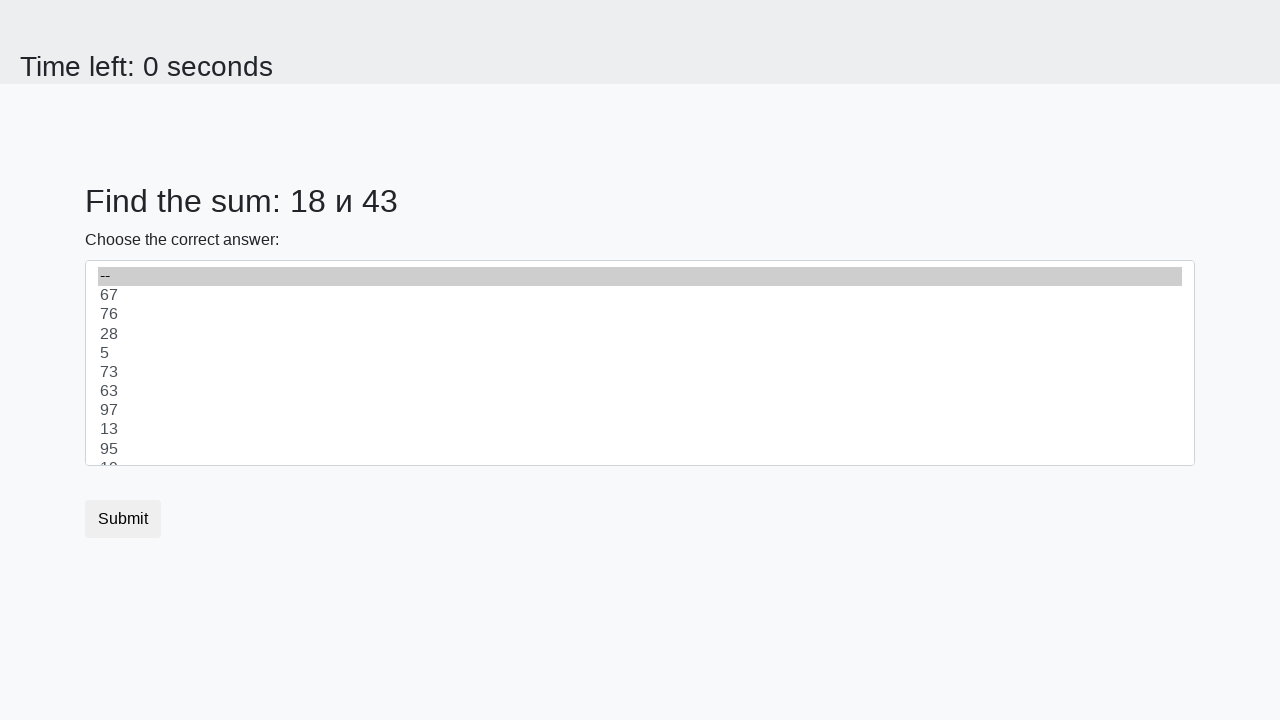

Calculated sum: 18 + 43 = 61
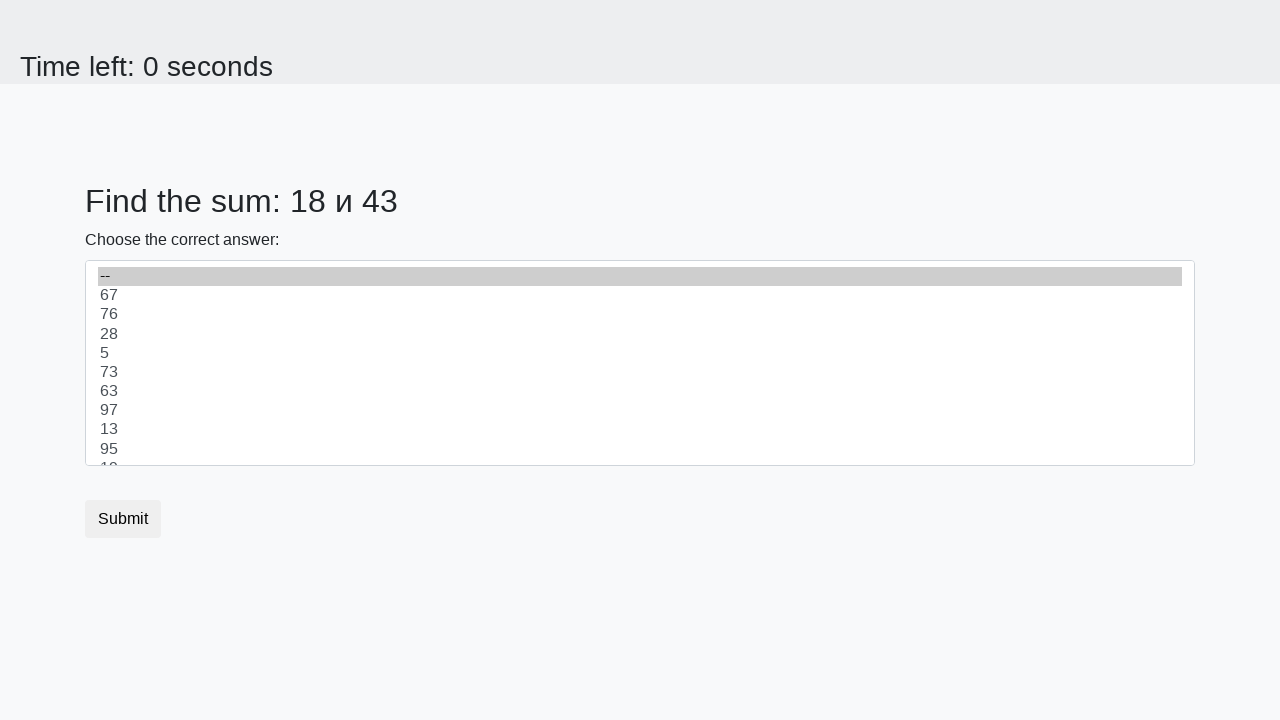

Selected answer '61' from dropdown menu on select
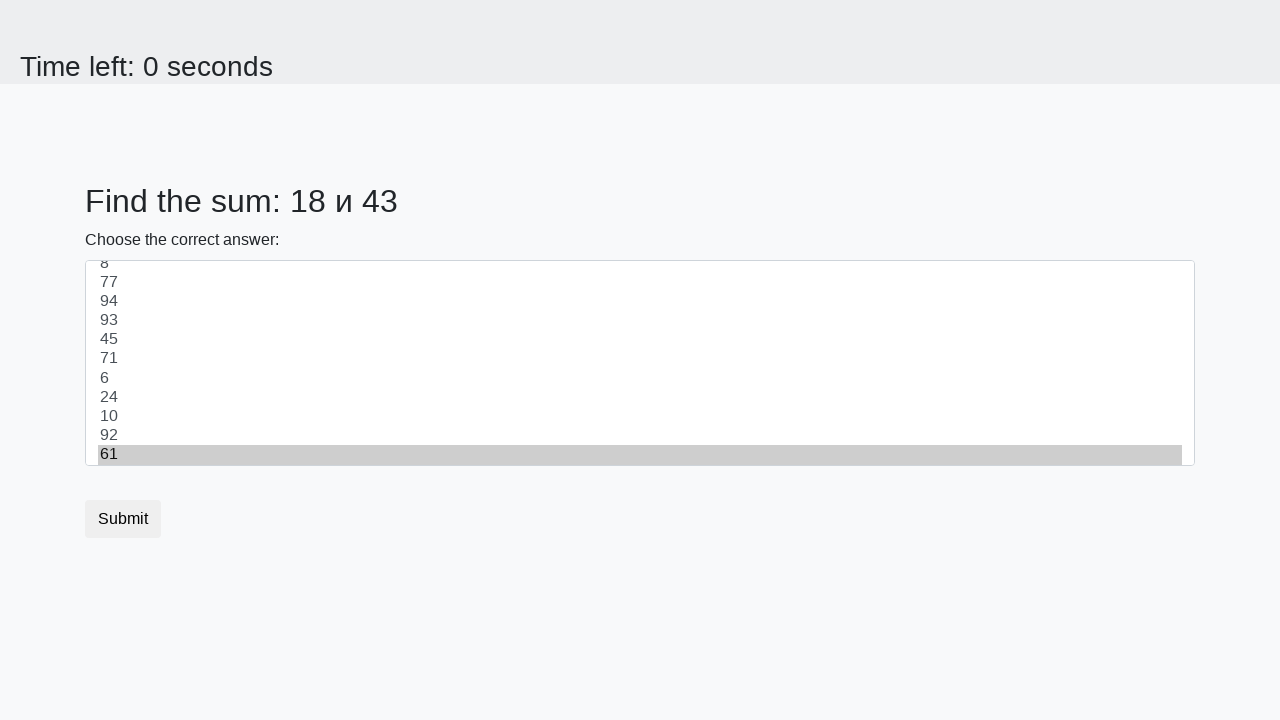

Clicked submit button to submit the form at (123, 519) on [type="submit"]
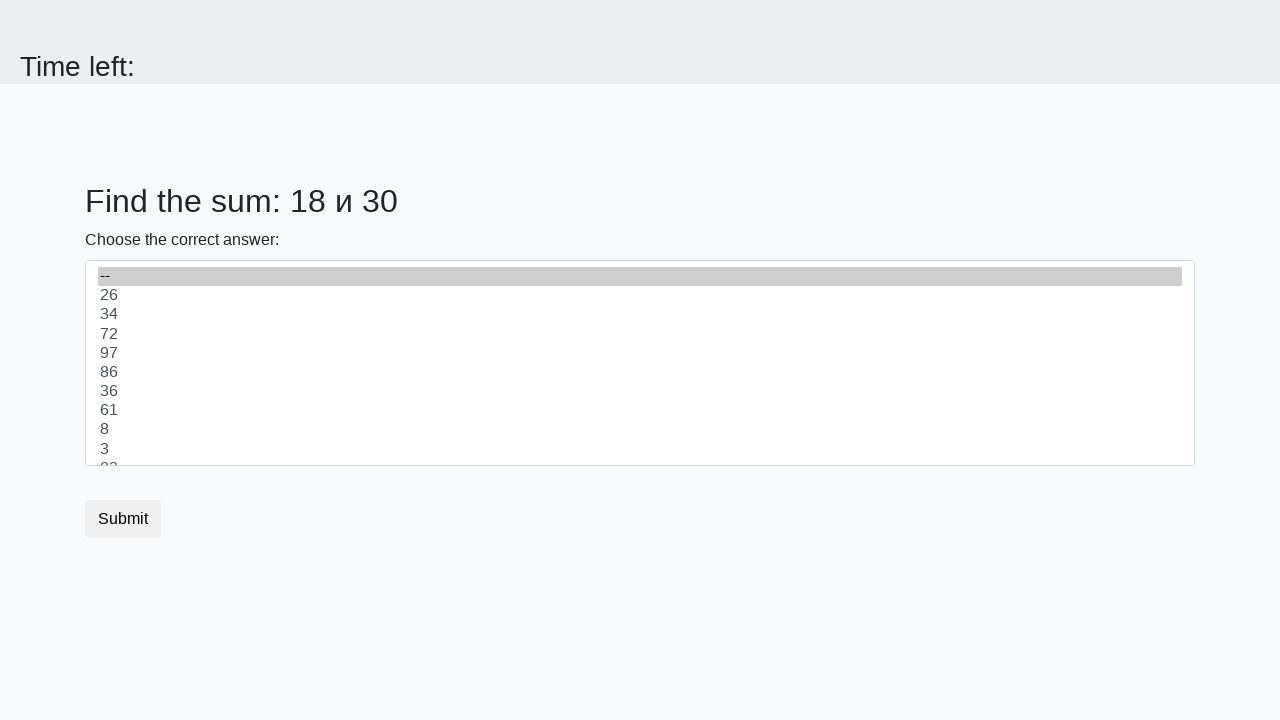

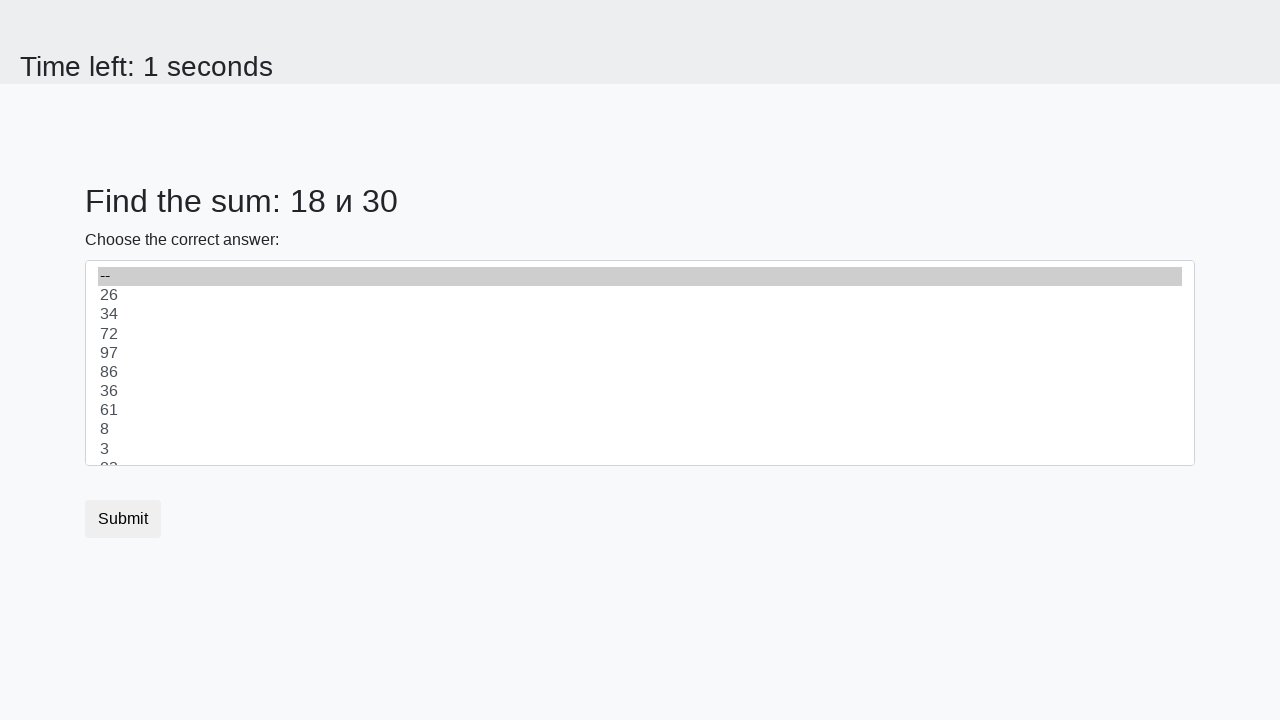